Clicks on navigation link "2" and verifies the page contains "Ut enim" text

Starting URL: https://bonigarcia.dev/selenium-webdriver-java/navigation1.html

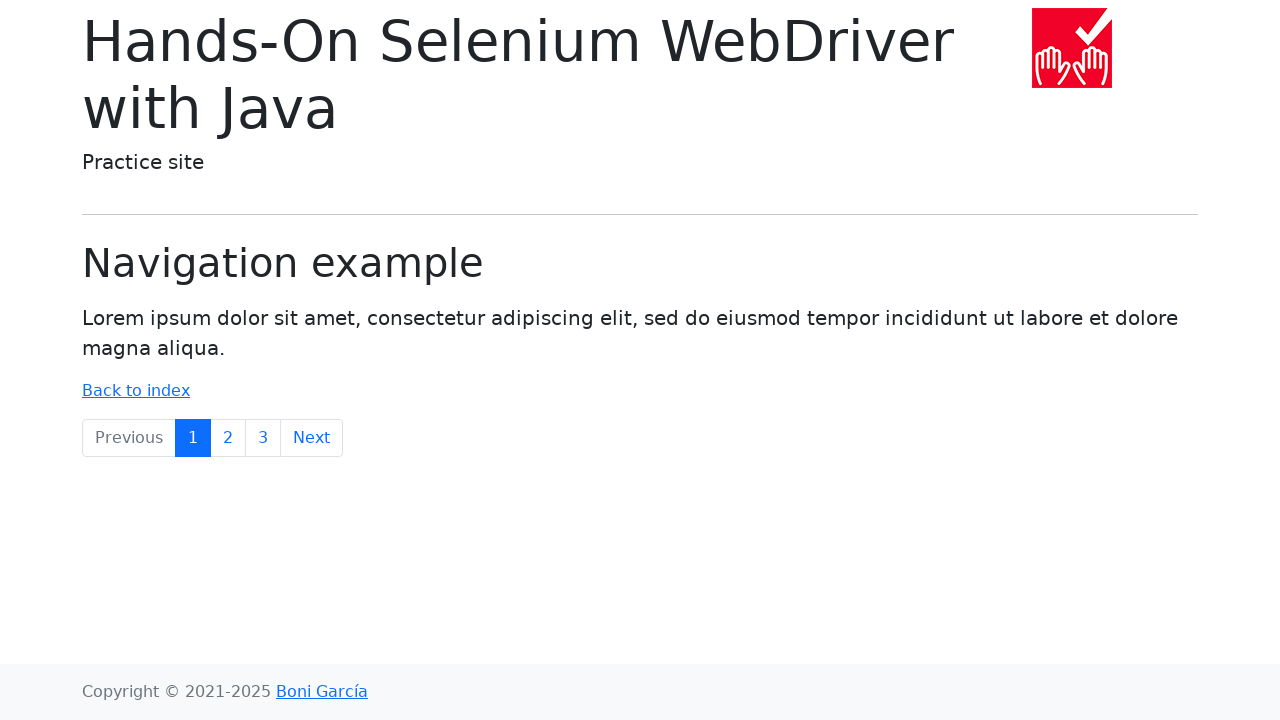

Clicked on navigation link '2' at (228, 438) on a:has-text('2')
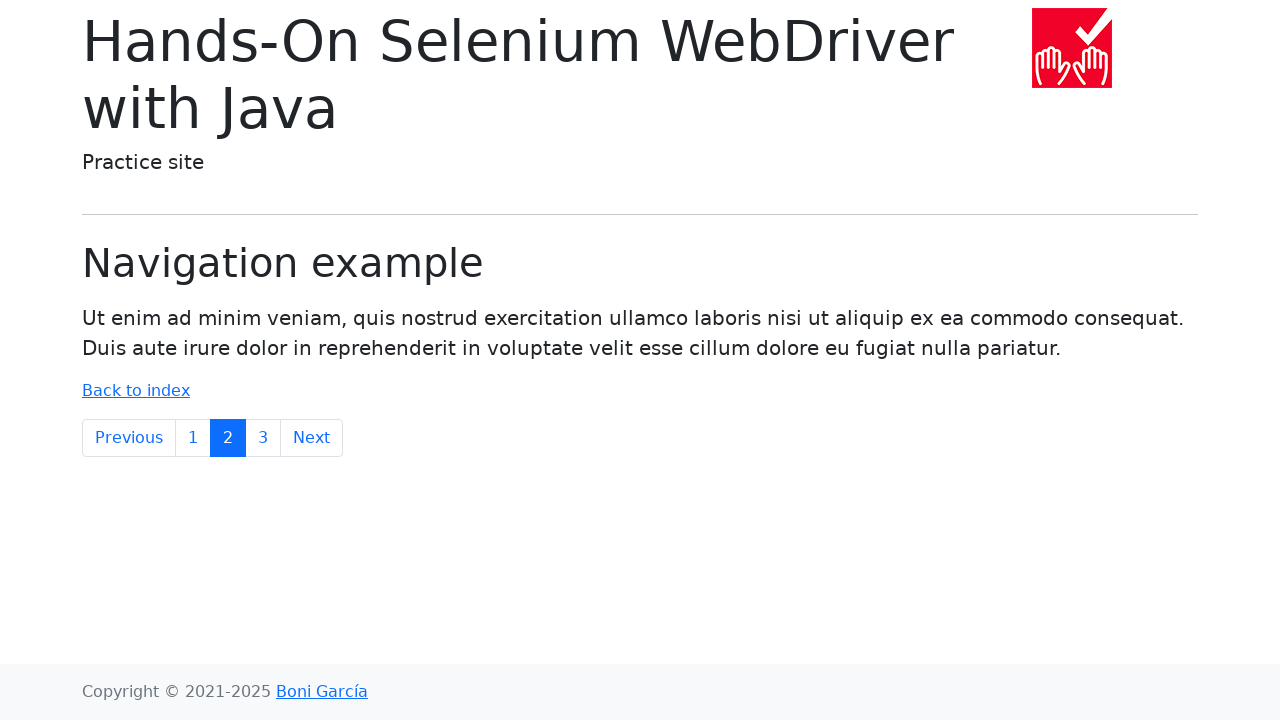

Waited for page content to load (p.lead selector)
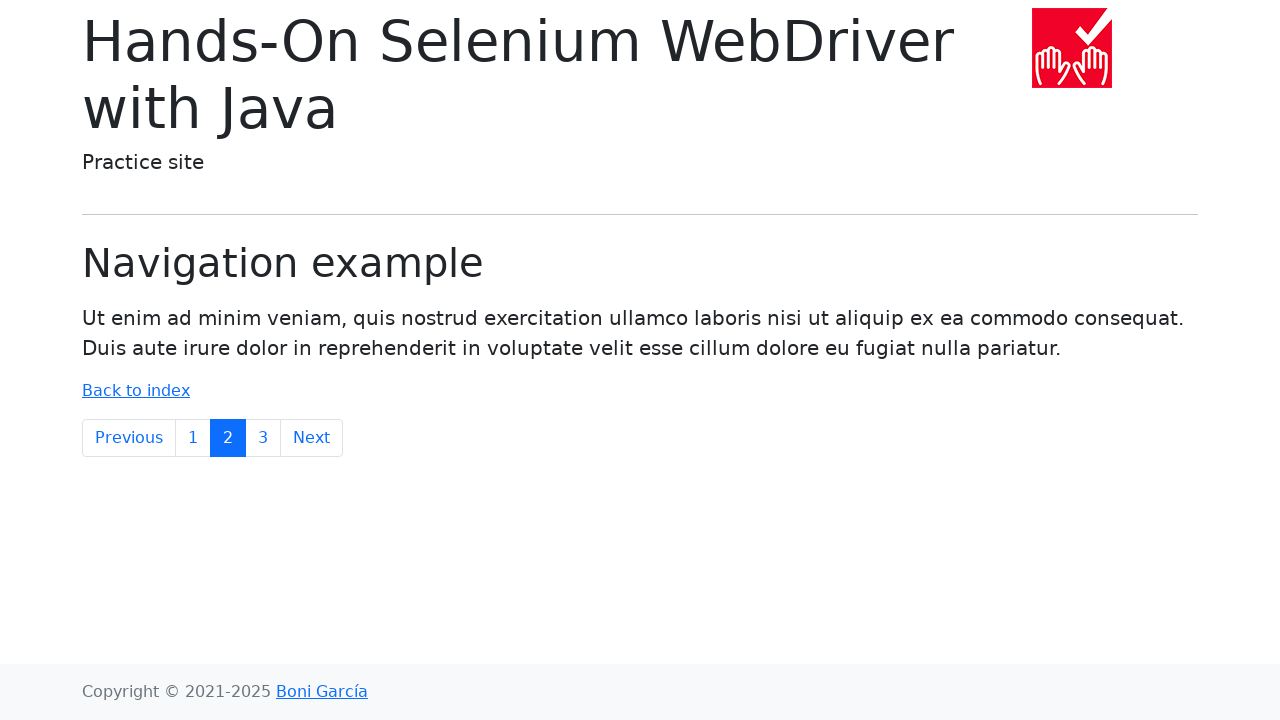

Verified page contains 'Ut enim' text
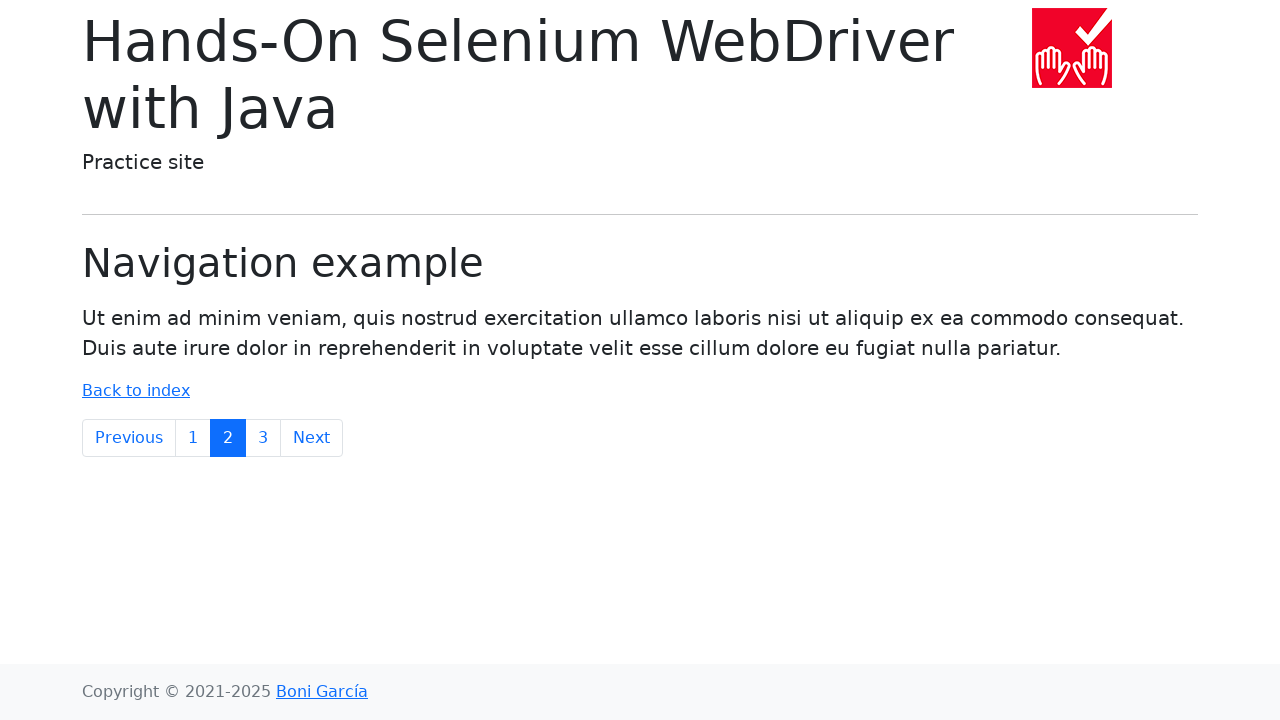

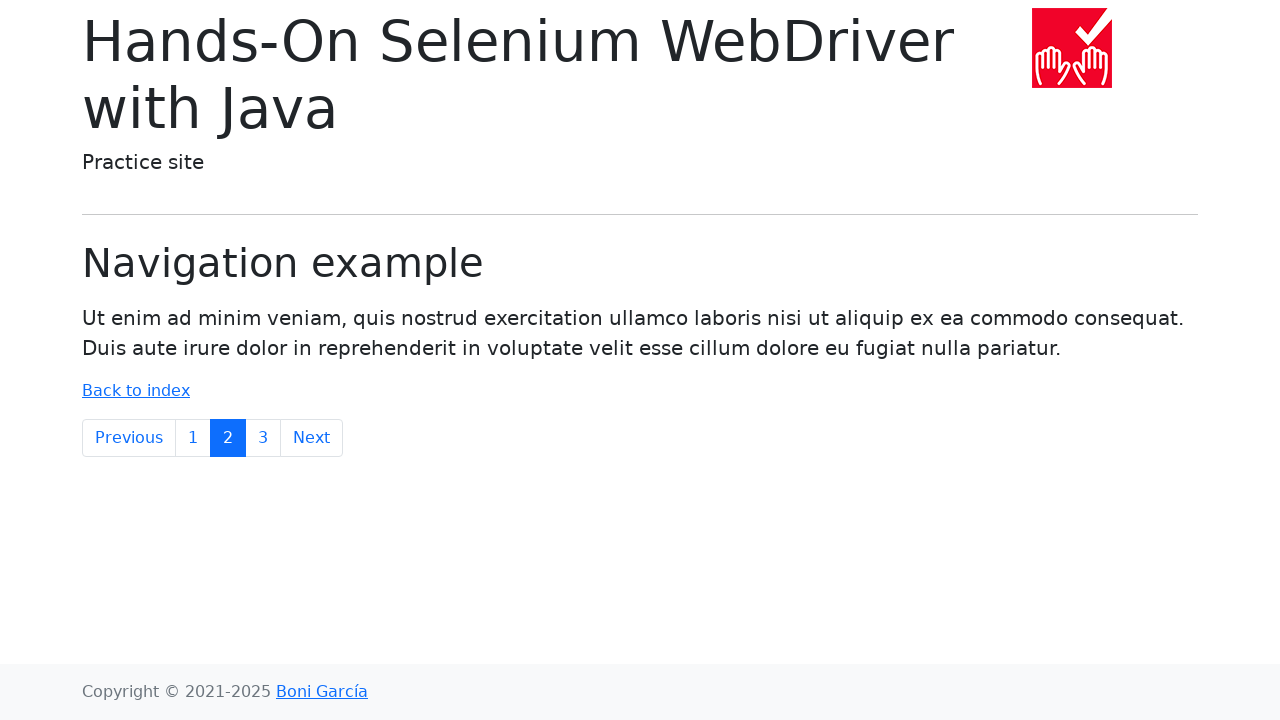